Tests JavaScript confirm dialog handling by clicking a button that triggers a JS Confirm, accepting it, and verifying the result message

Starting URL: https://the-internet.herokuapp.com/javascript_alerts

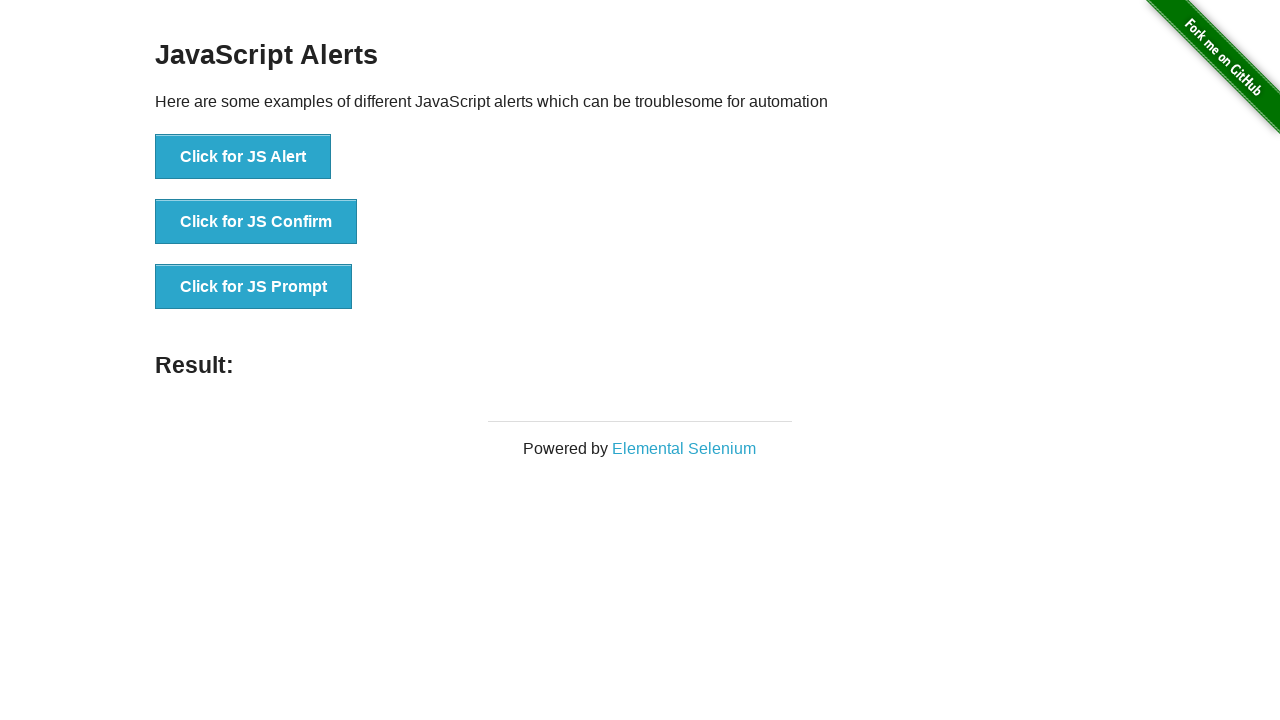

Set up dialog handler to accept confirm dialogs
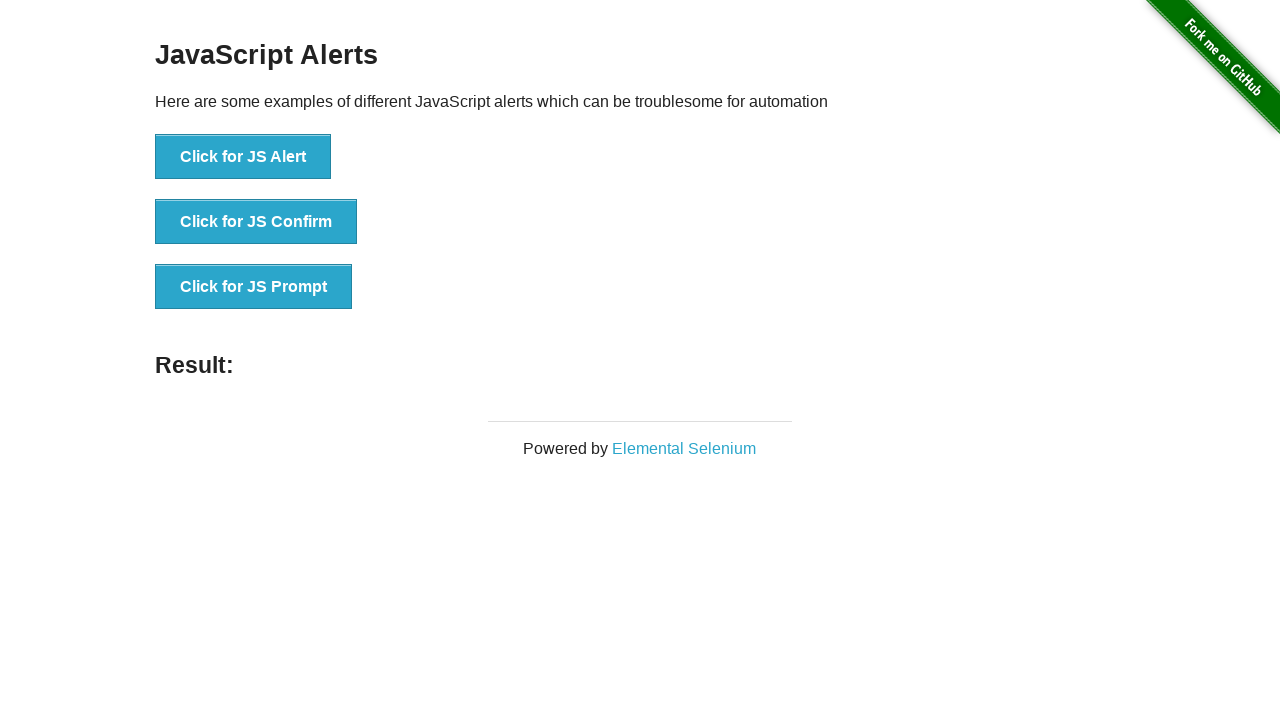

Clicked the 'Click for JS Confirm' button to trigger JavaScript confirm dialog at (256, 222) on xpath=//*[contains(text(), 'Click for JS Confirm')]
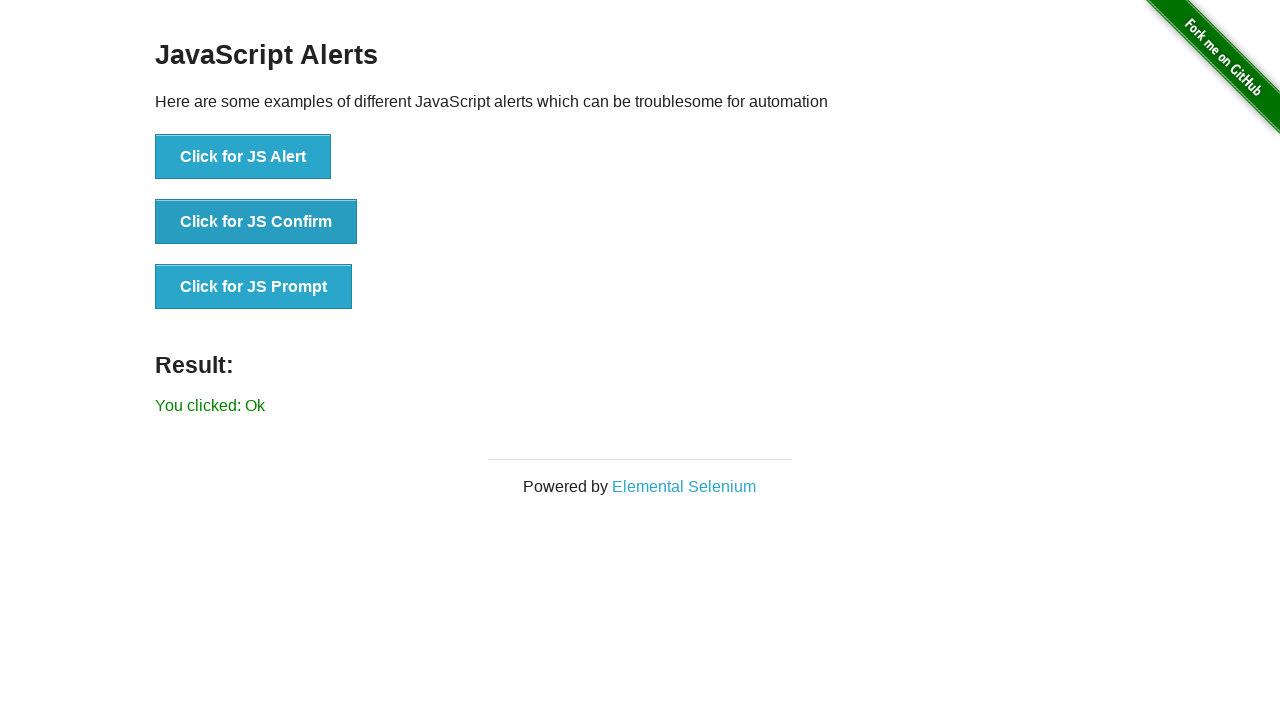

Result message element loaded after accepting confirm dialog
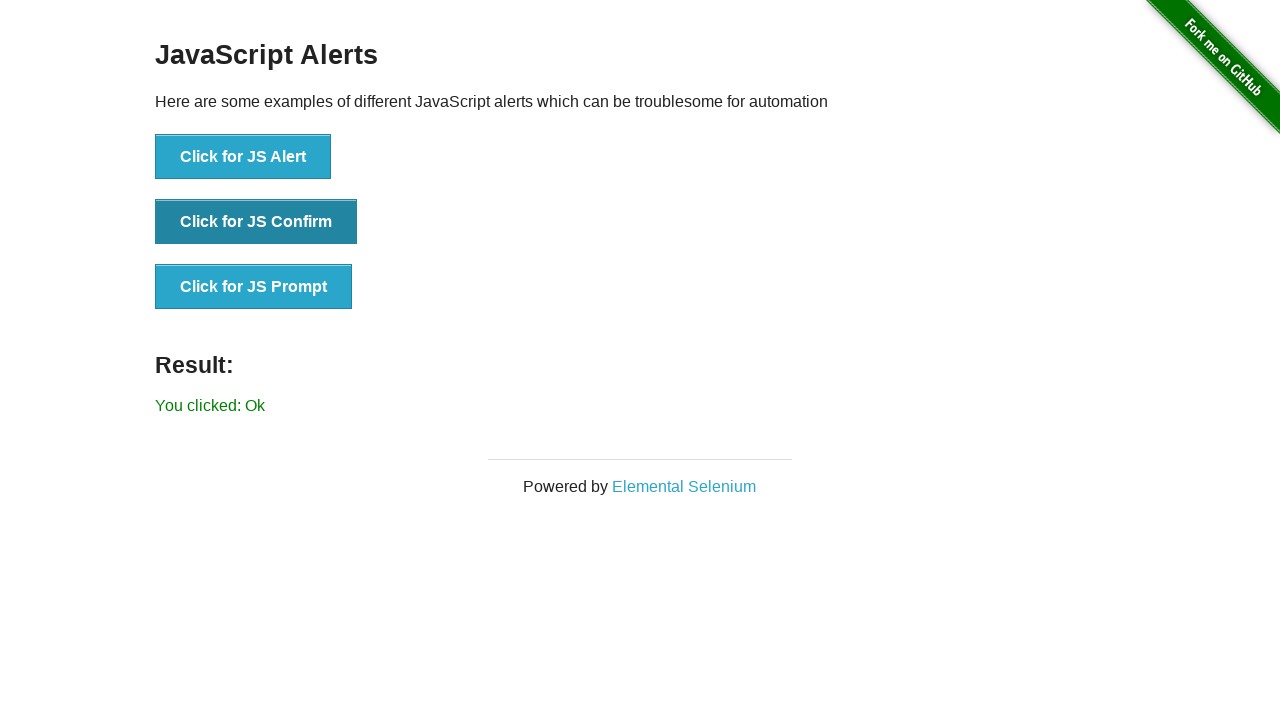

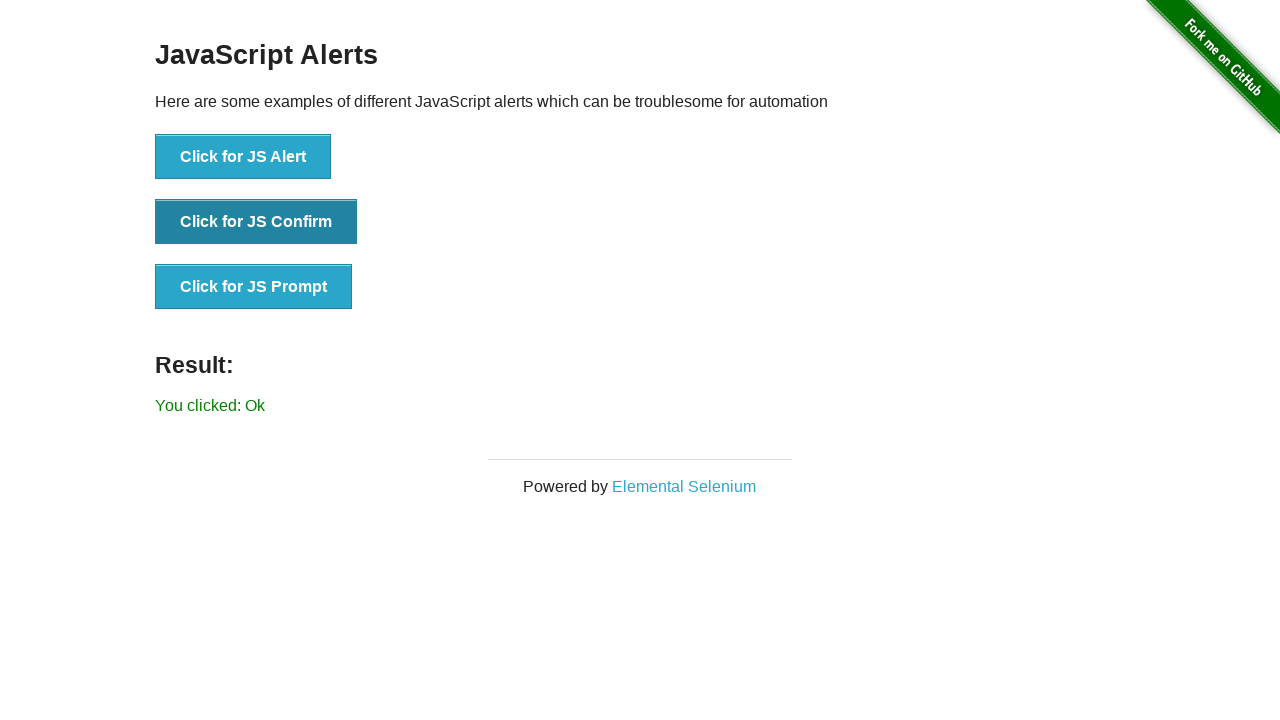